Tests the search functionality by searching for "Java" and verifying exactly 6 Java language versions are found

Starting URL: http://www.99-bottles-of-beer.net/

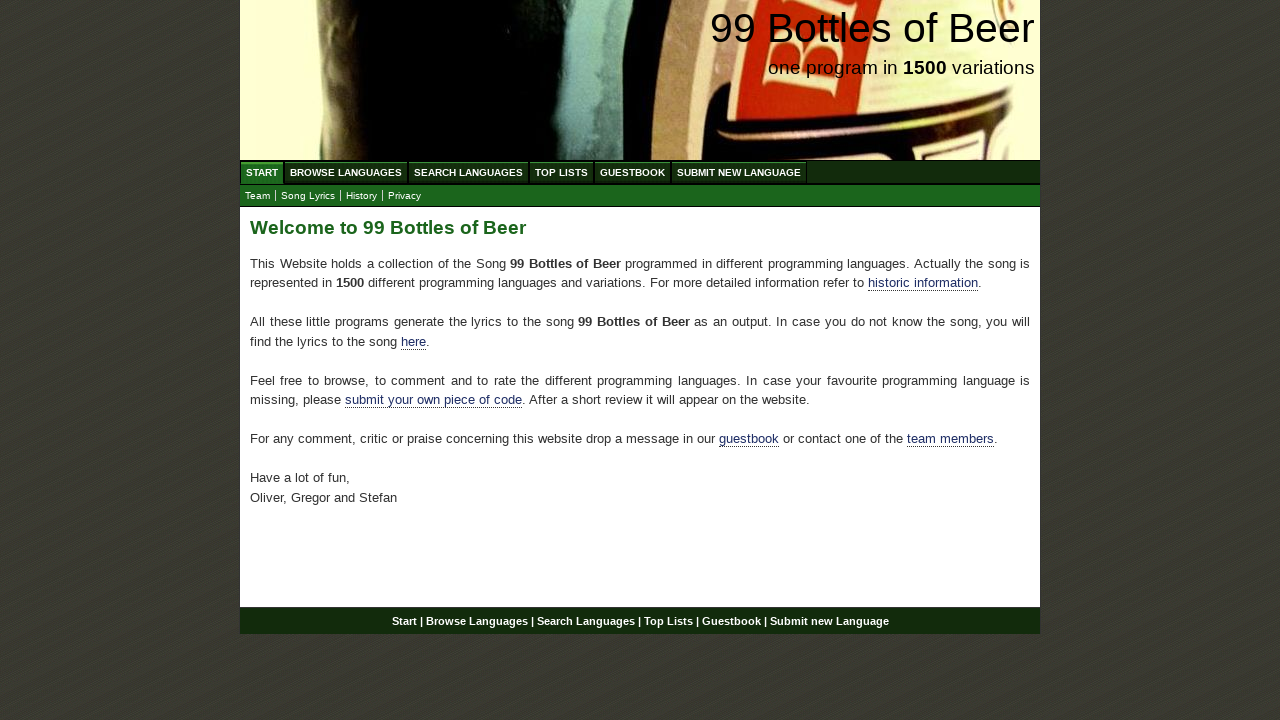

Clicked on Search link at (468, 172) on a[href='/search.html']
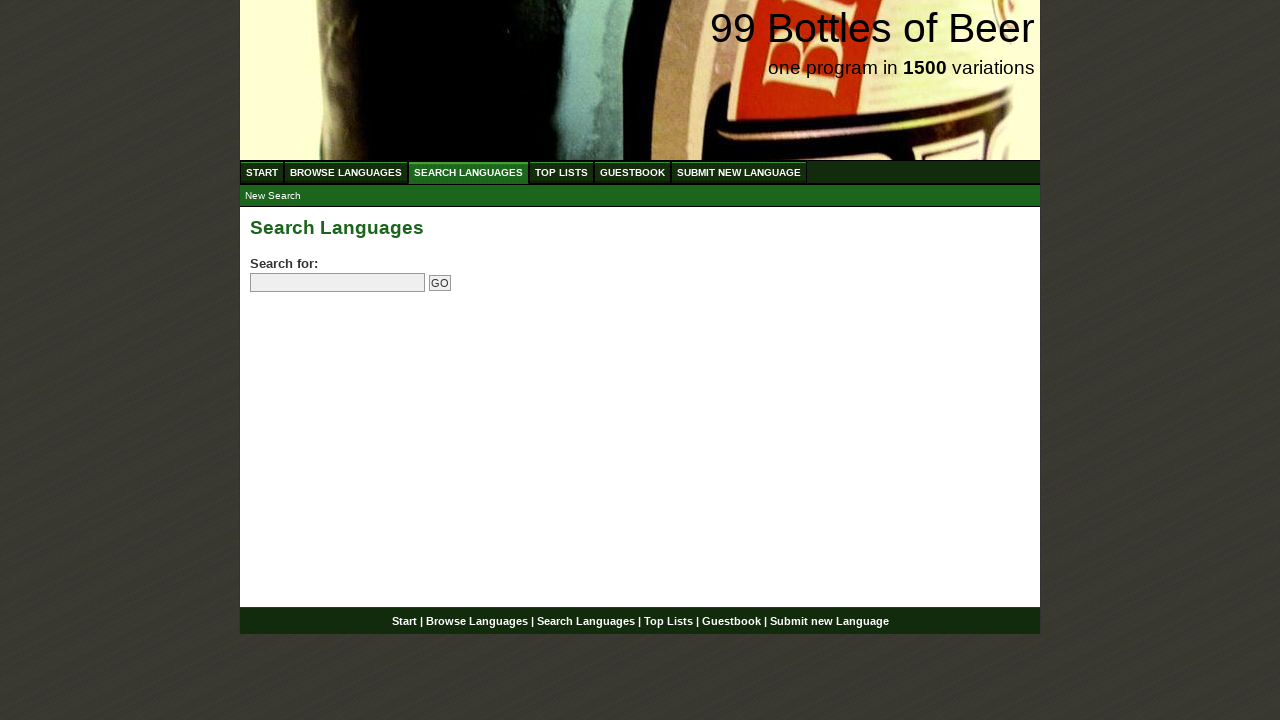

Filled search input with 'Java' on input[name='search']
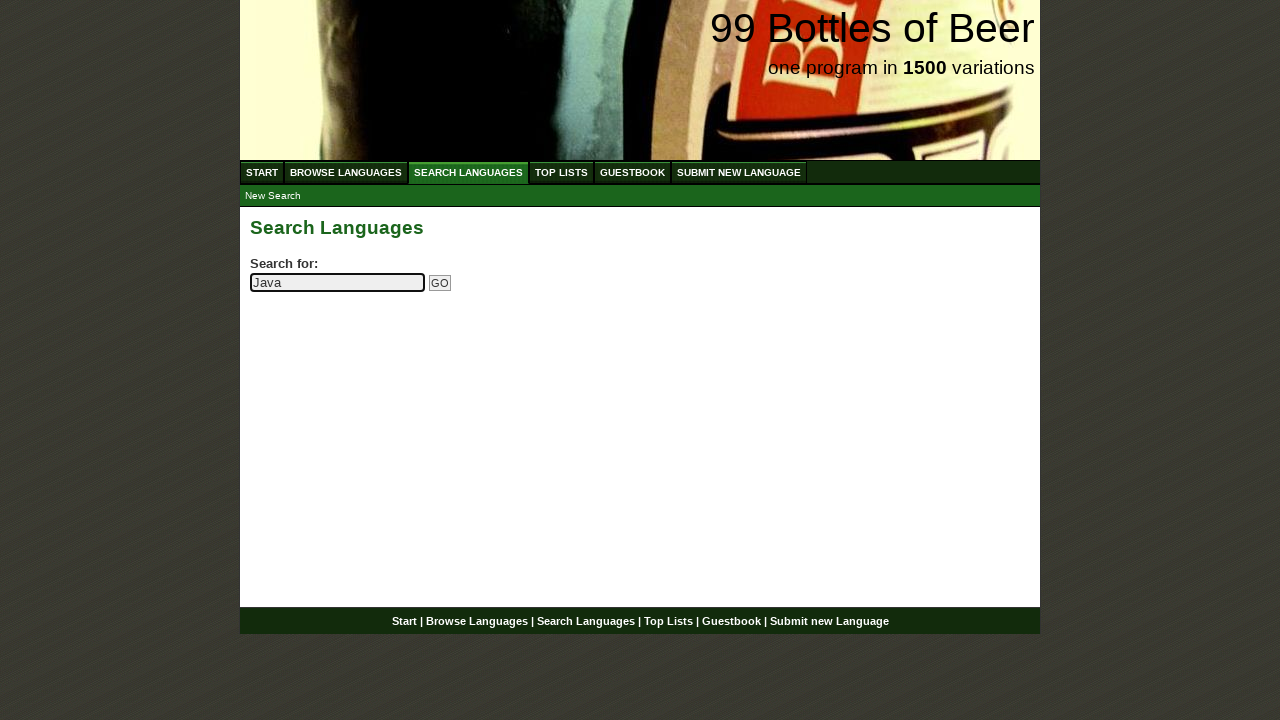

Clicked submit search button at (440, 283) on input[name='submitsearch']
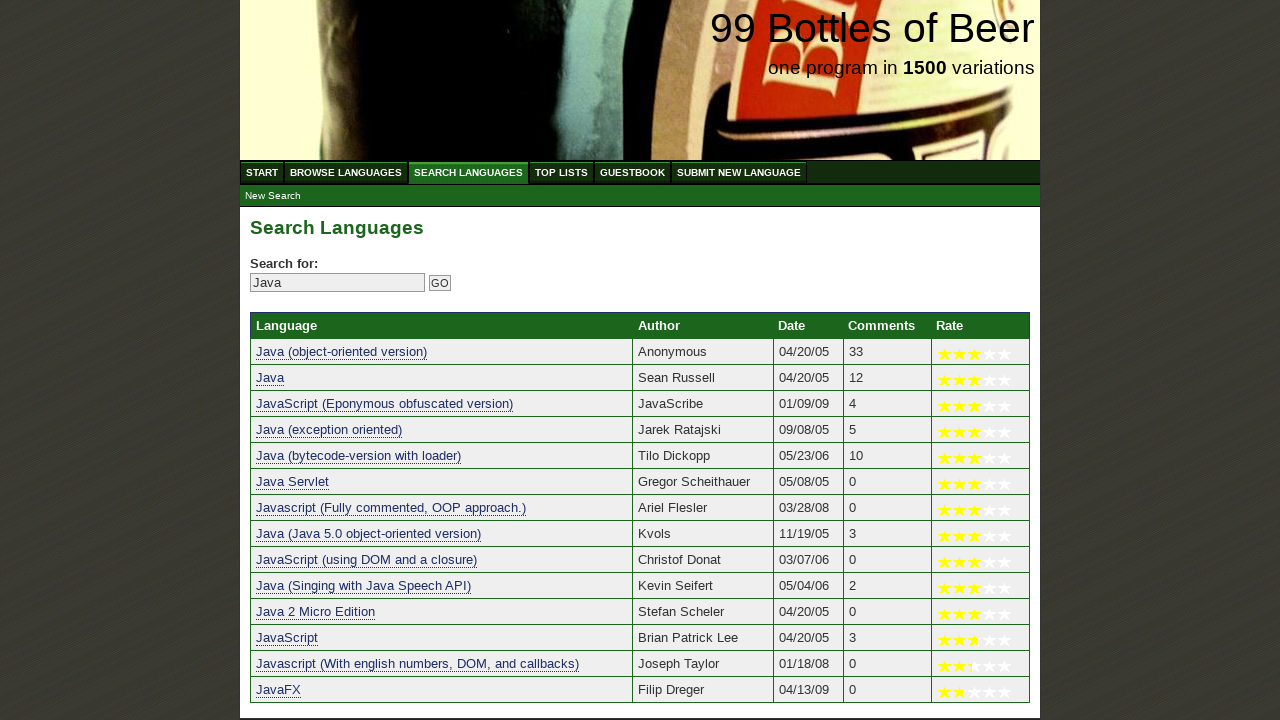

Search results loaded (category section appeared)
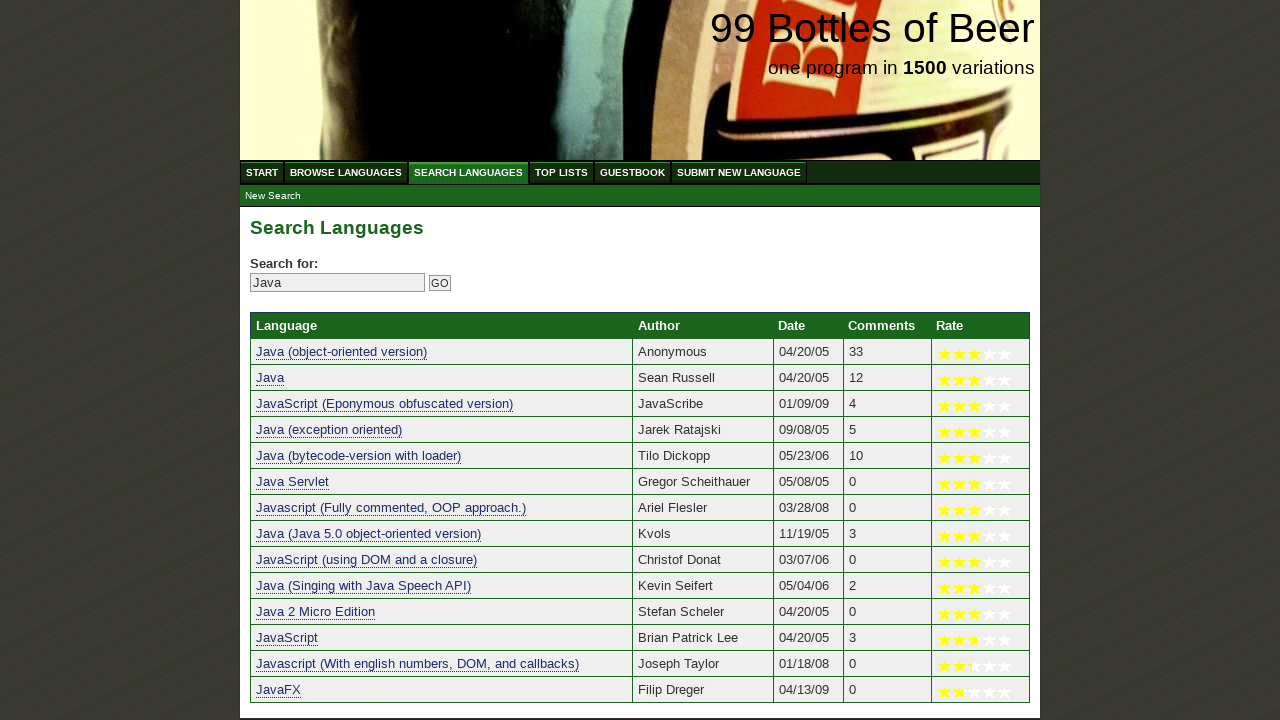

Located all language entries in results
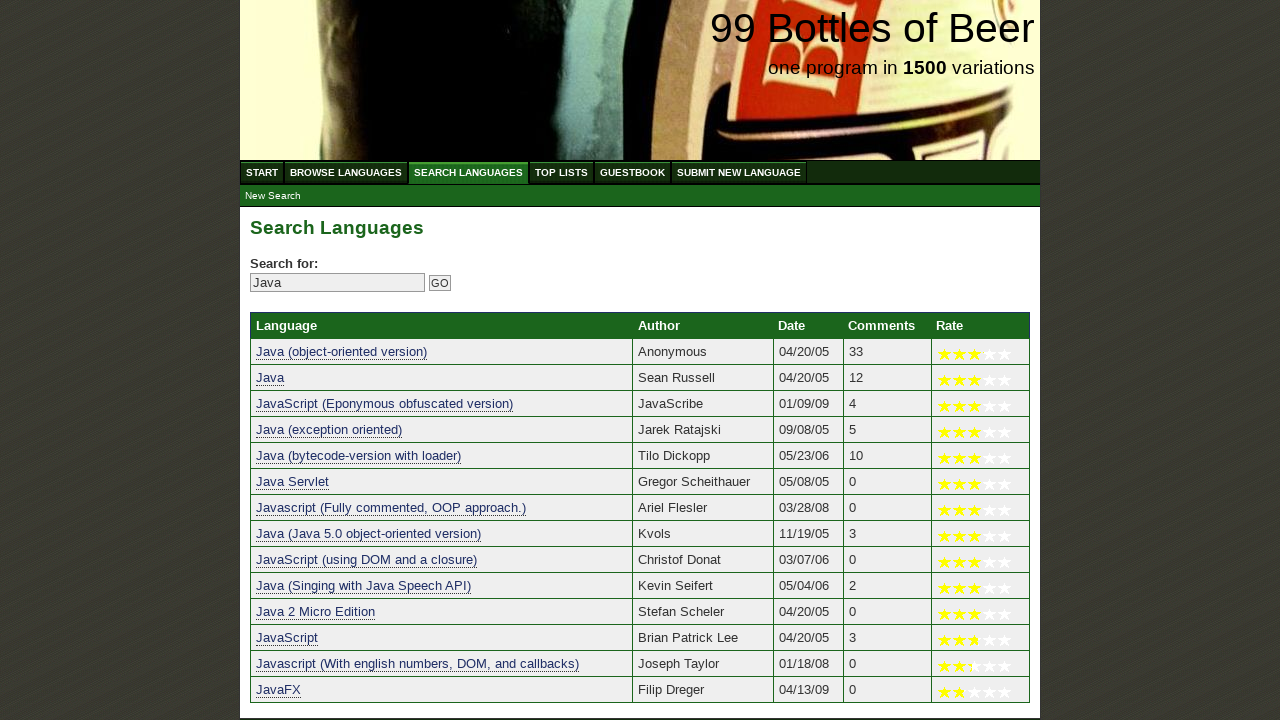

Filtered results to find Java language versions
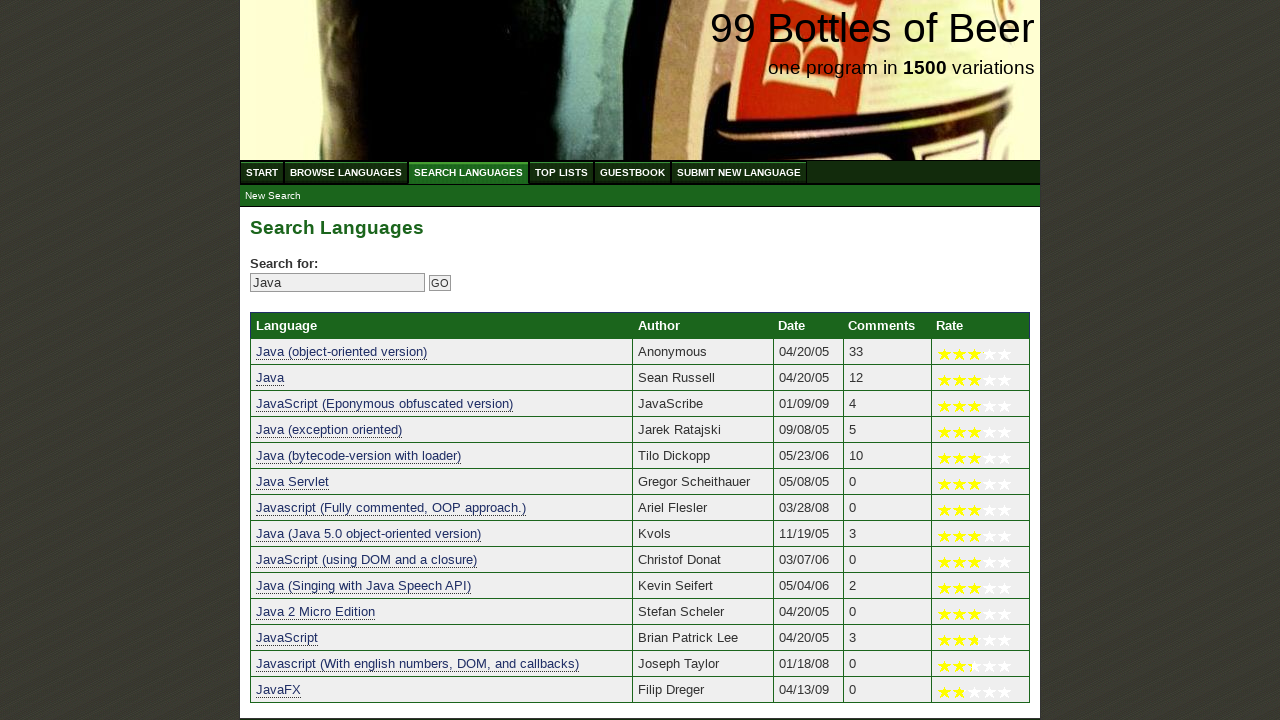

Verified exactly 6 Java language versions found
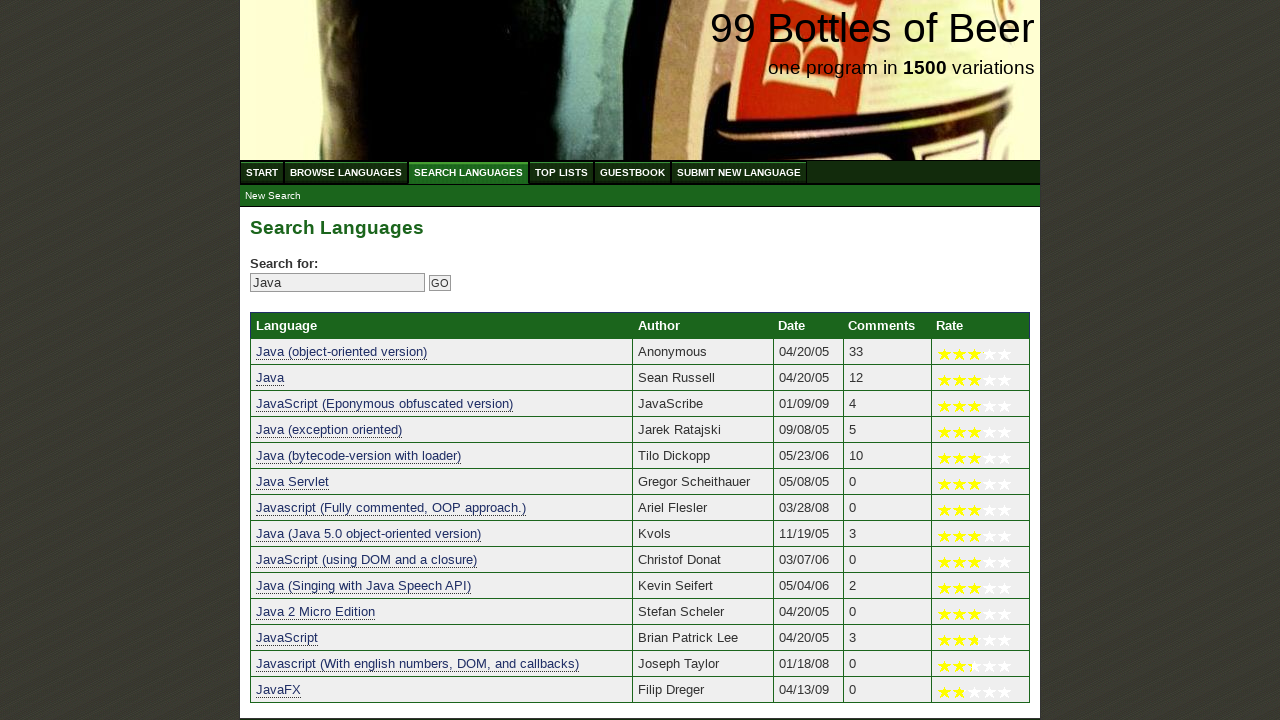

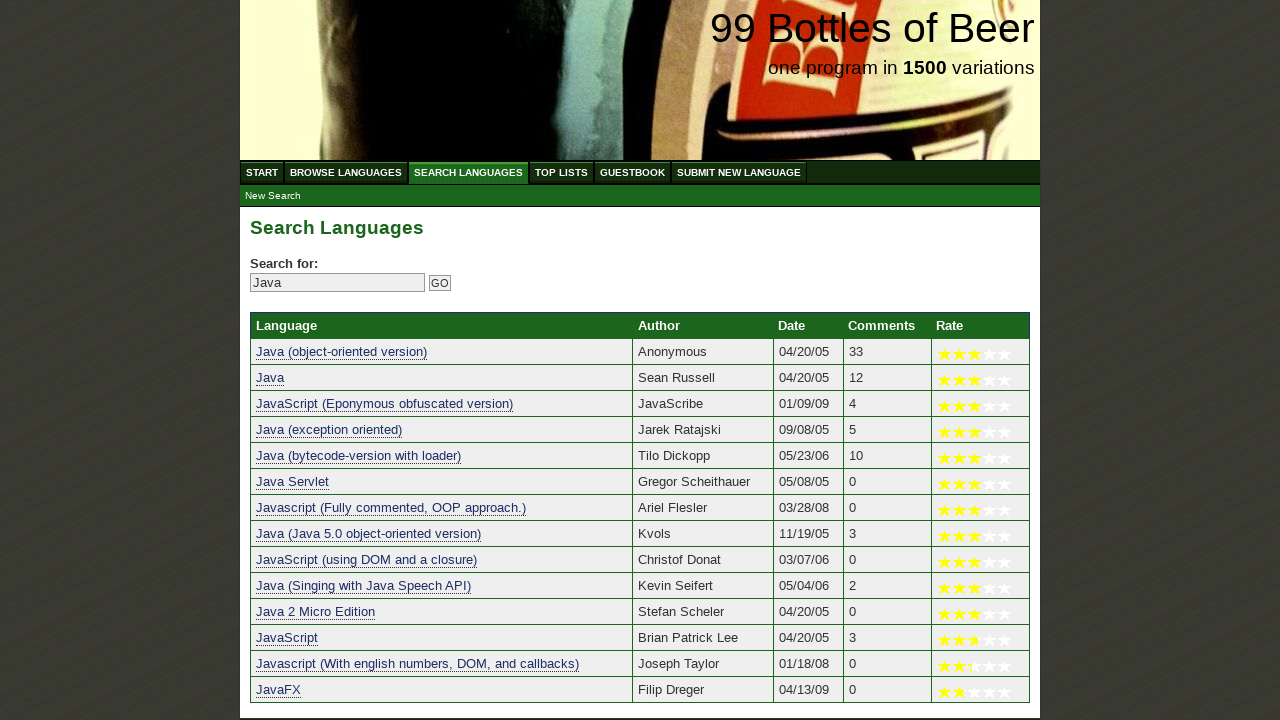